Opens a gaming section (Peace Elite), switches between "Configuration" and "Latest" tabs, then navigates back to the homepage.

Starting URL: https://www.qmacro.cn/app/#/post

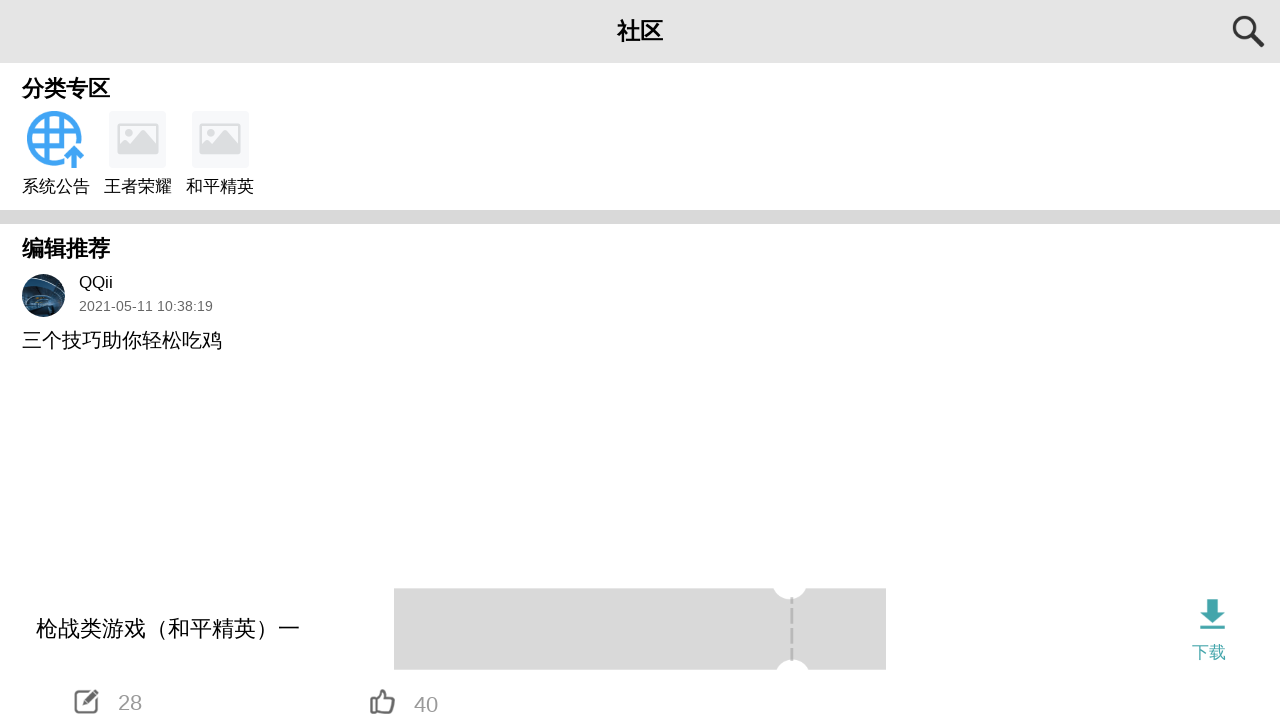

Set viewport size to 600x900
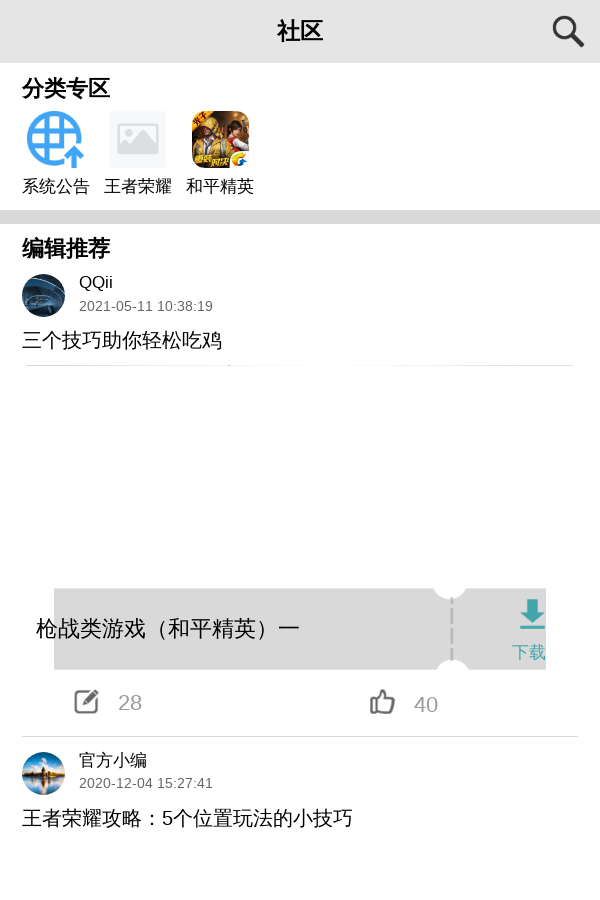

Clicked on Peace Elite gaming section at (138, 139) on xpath=//*[@id="app"]/div/div[2]/div/div/div[2]/section[1]/ul/li[2]/a/div/div/div
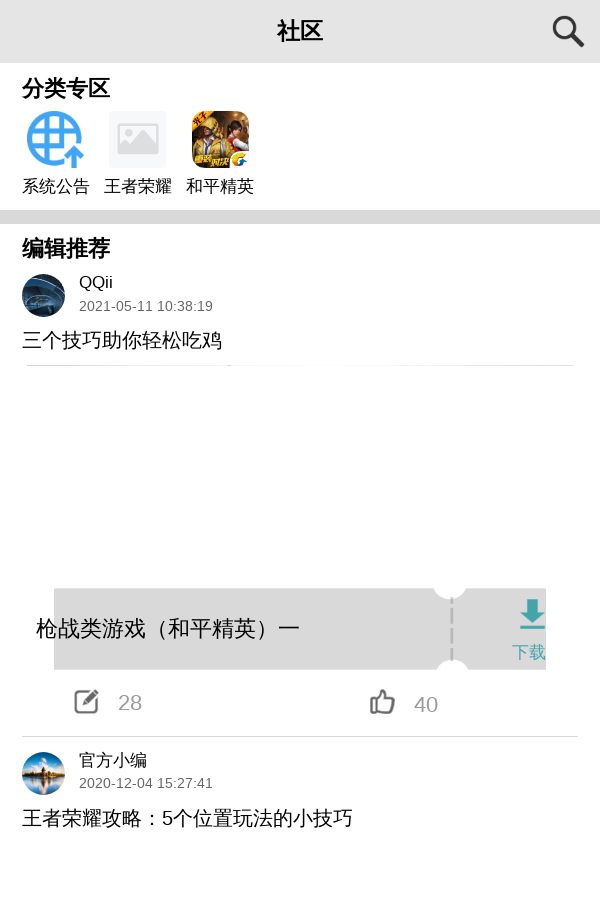

Waited for Peace Elite page to load
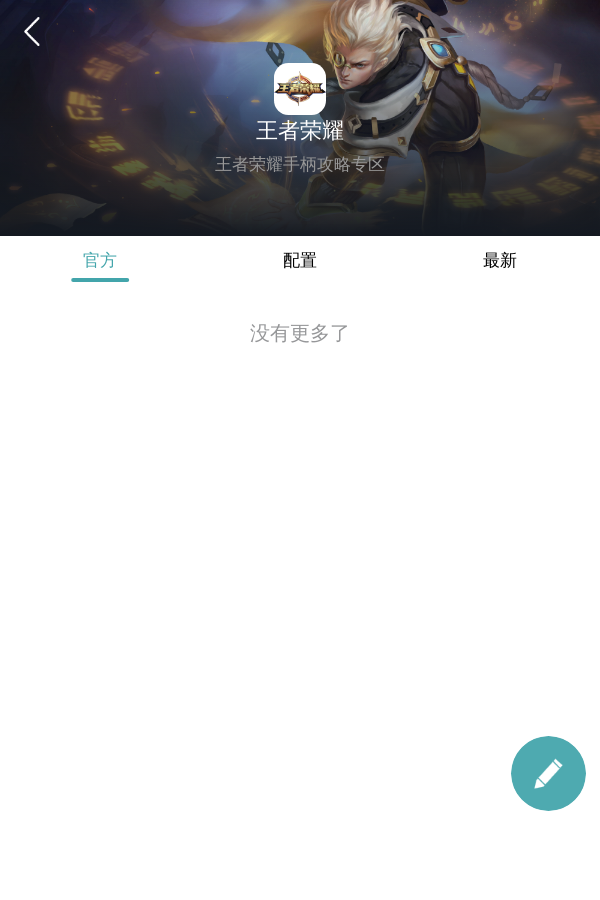

Switched to Configuration tab at (300, 261) on xpath=//*[@id="app"]/div/div[2]/div[1]/div[1]/div/div[2]/span
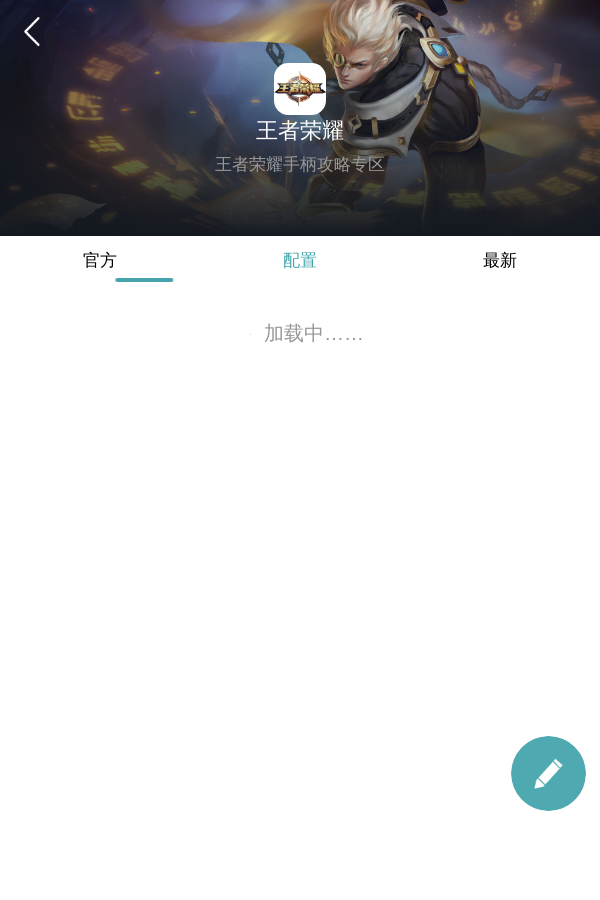

Waited for Configuration tab content to load
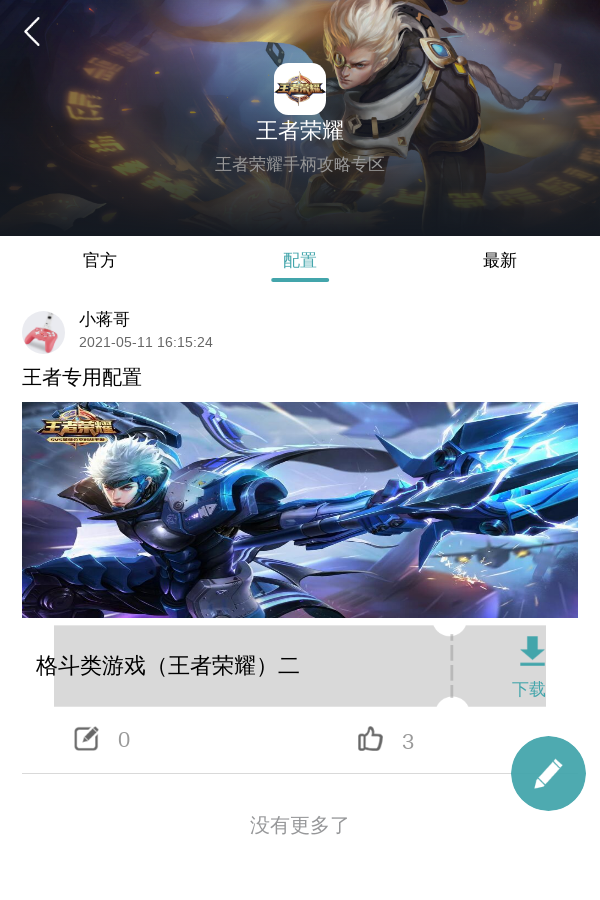

Switched to Latest tab at (500, 261) on xpath=//*[@id="app"]/div/div[2]/div[1]/div[1]/div/div[3]/span
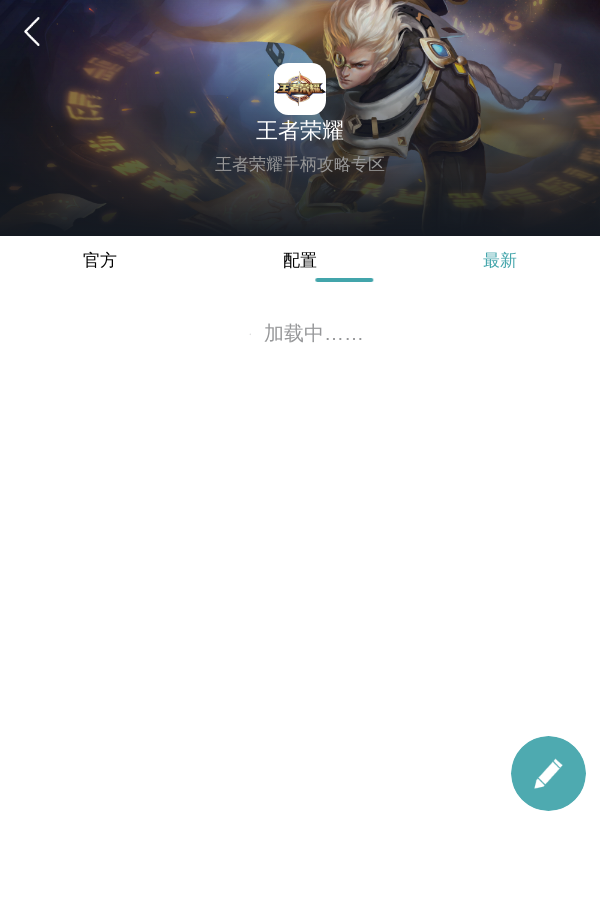

Waited for Latest tab content to load
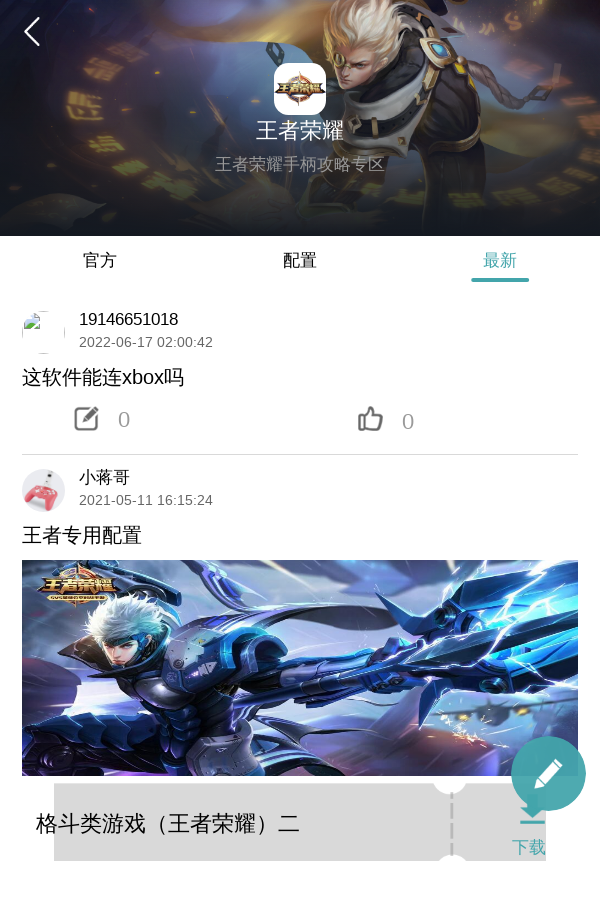

Clicked back button to return to homepage at (32, 32) on xpath=//*[@id="app"]/div/div[1]/div[2]/div[1]/div/div[1]/div
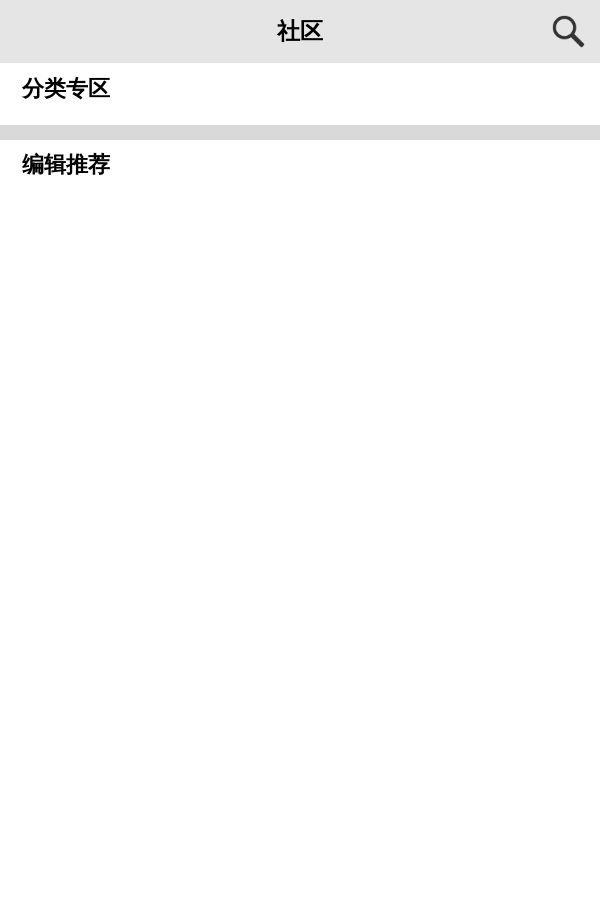

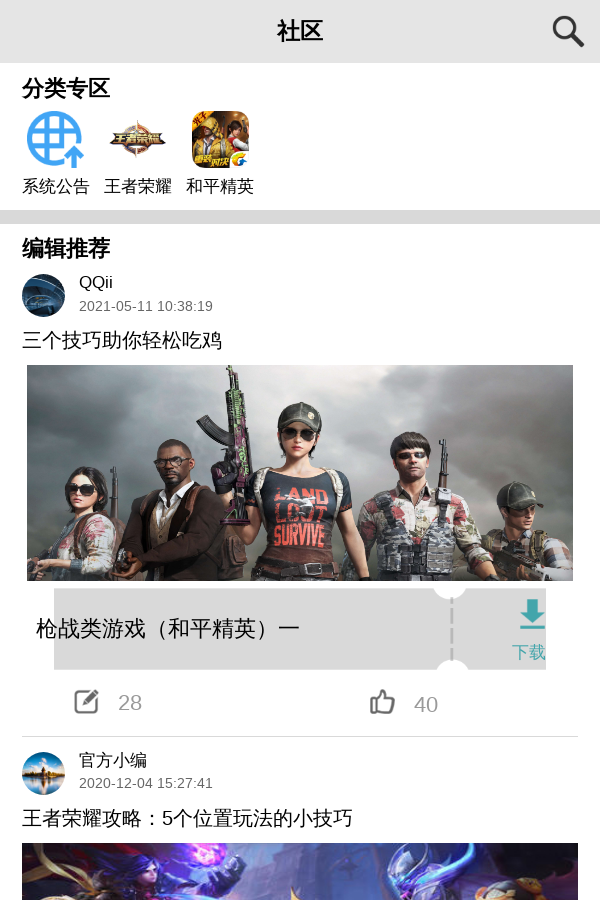